Opens the Ajio e-commerce website homepage and verifies the page loads successfully.

Starting URL: https://www.ajio.com

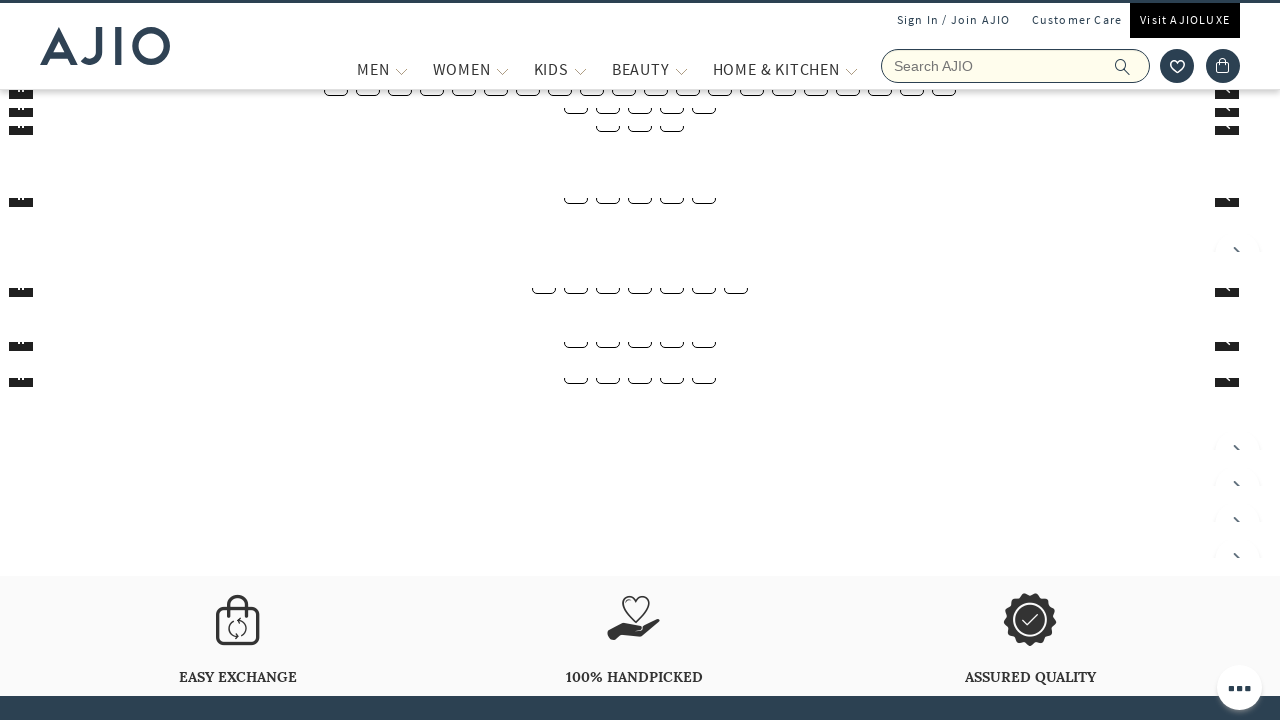

Waited for page DOM to fully load
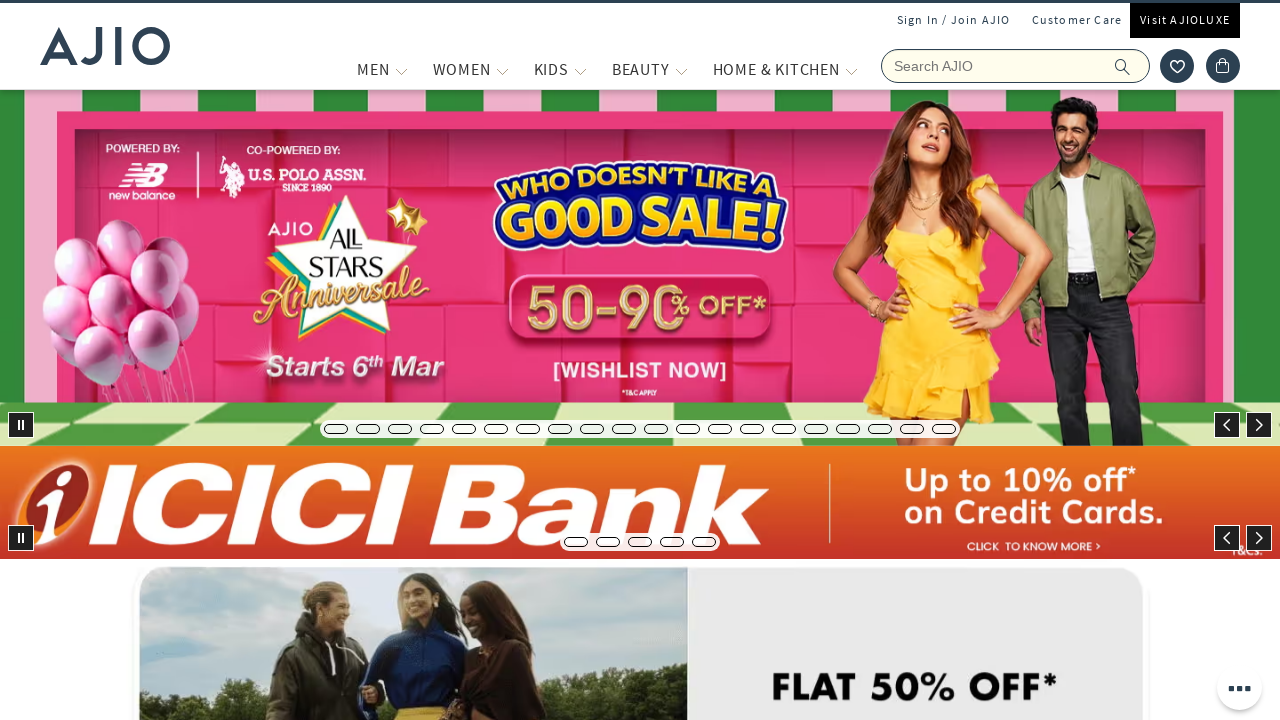

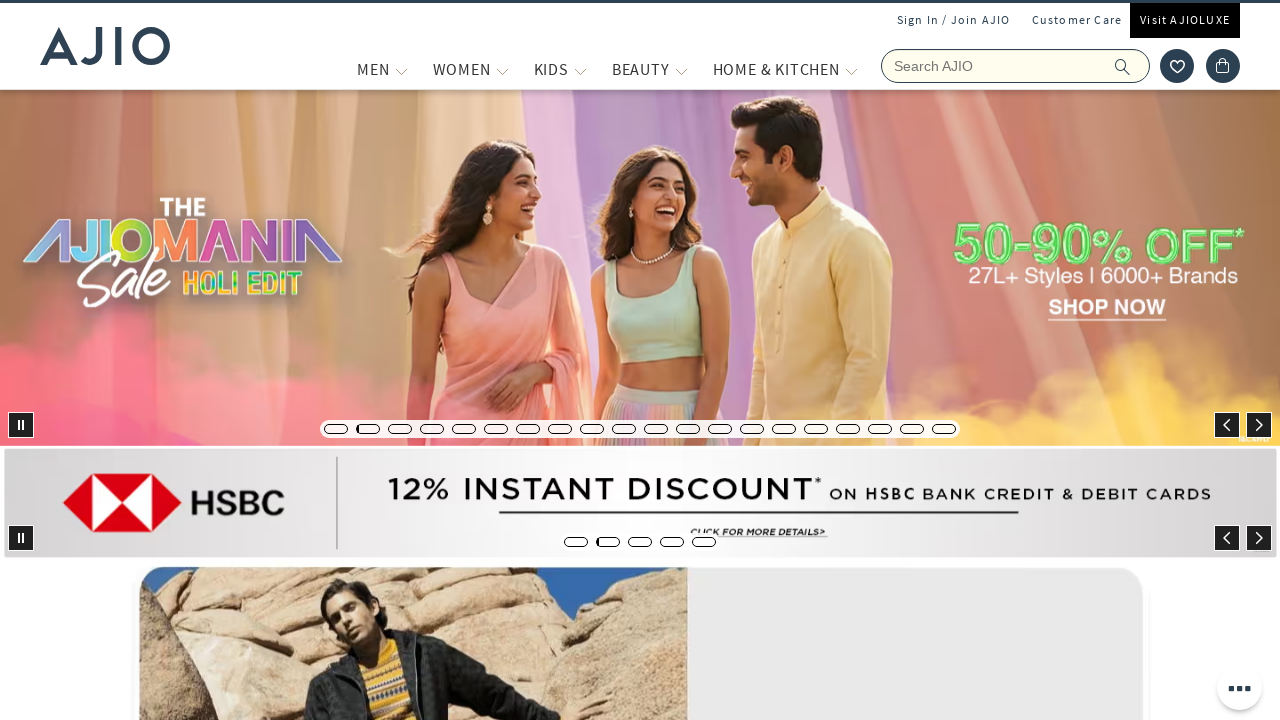